Tests the cssify tool by entering a supported XPath expression and verifying it converts correctly to CSS selector

Starting URL: http://cssify.appspot.com/

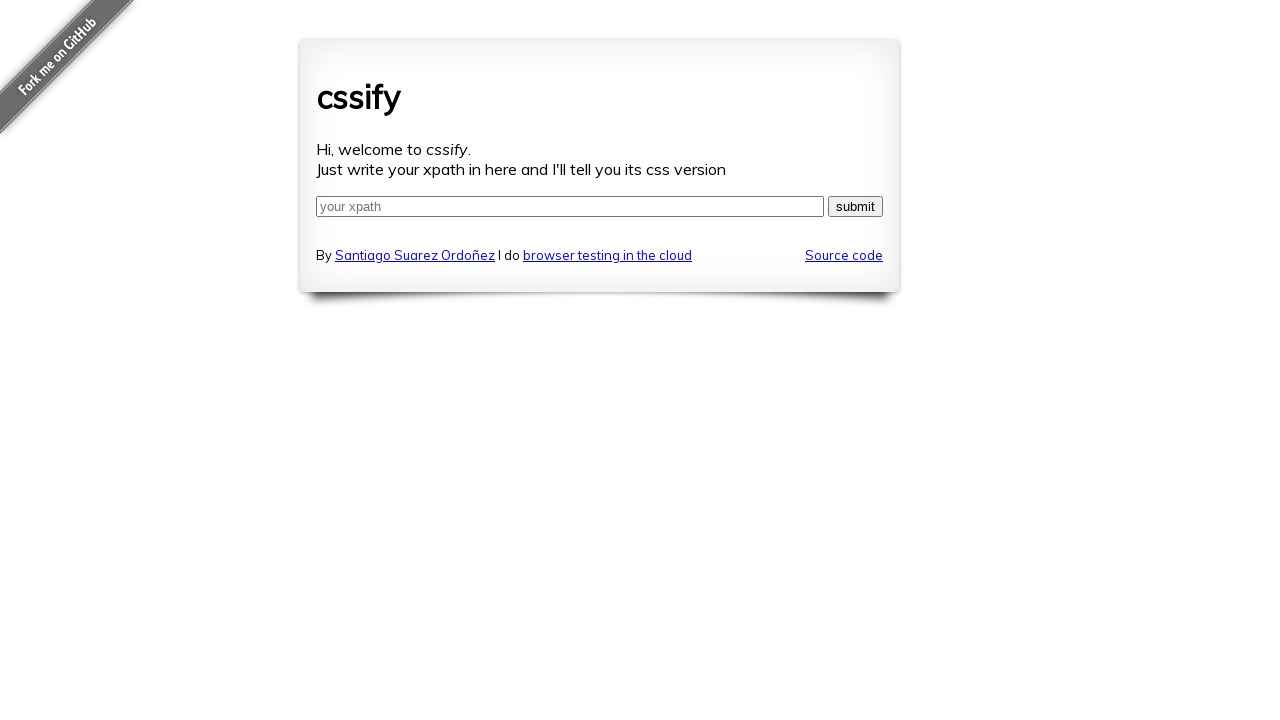

Filled xpath field with //div[@id='content'] on #xpath
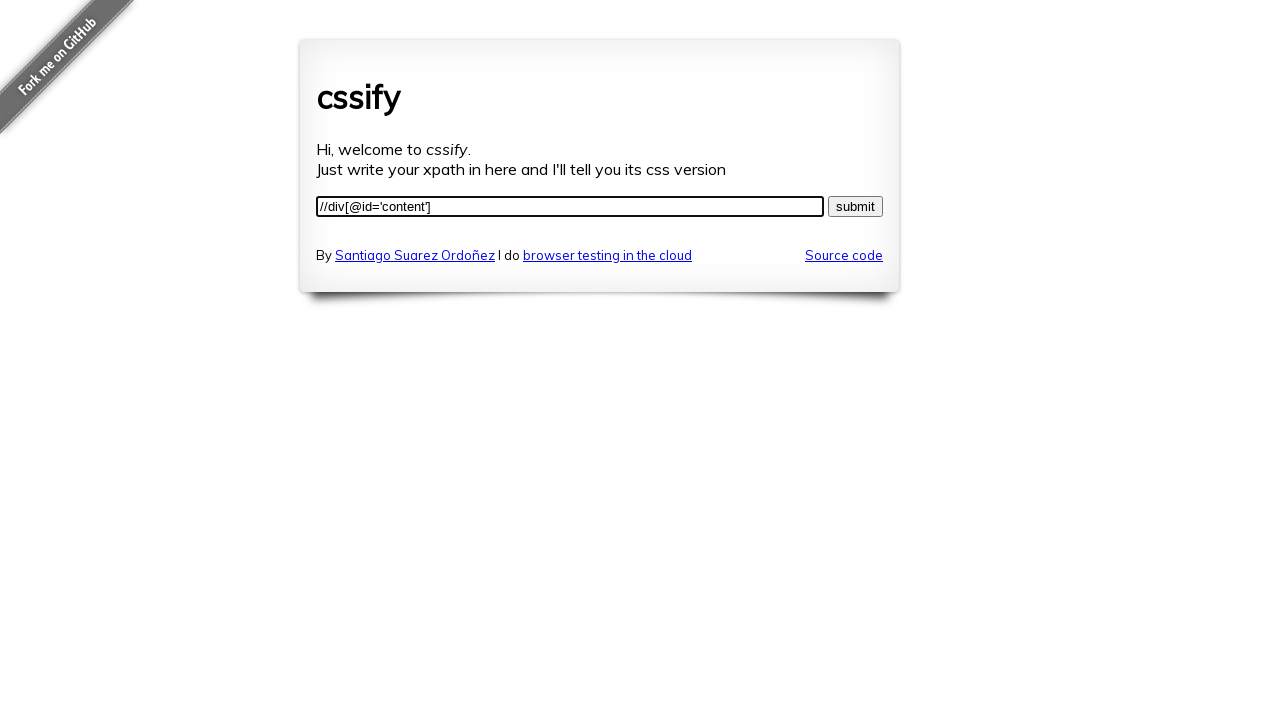

Pressed Enter to convert xpath to CSS on #xpath
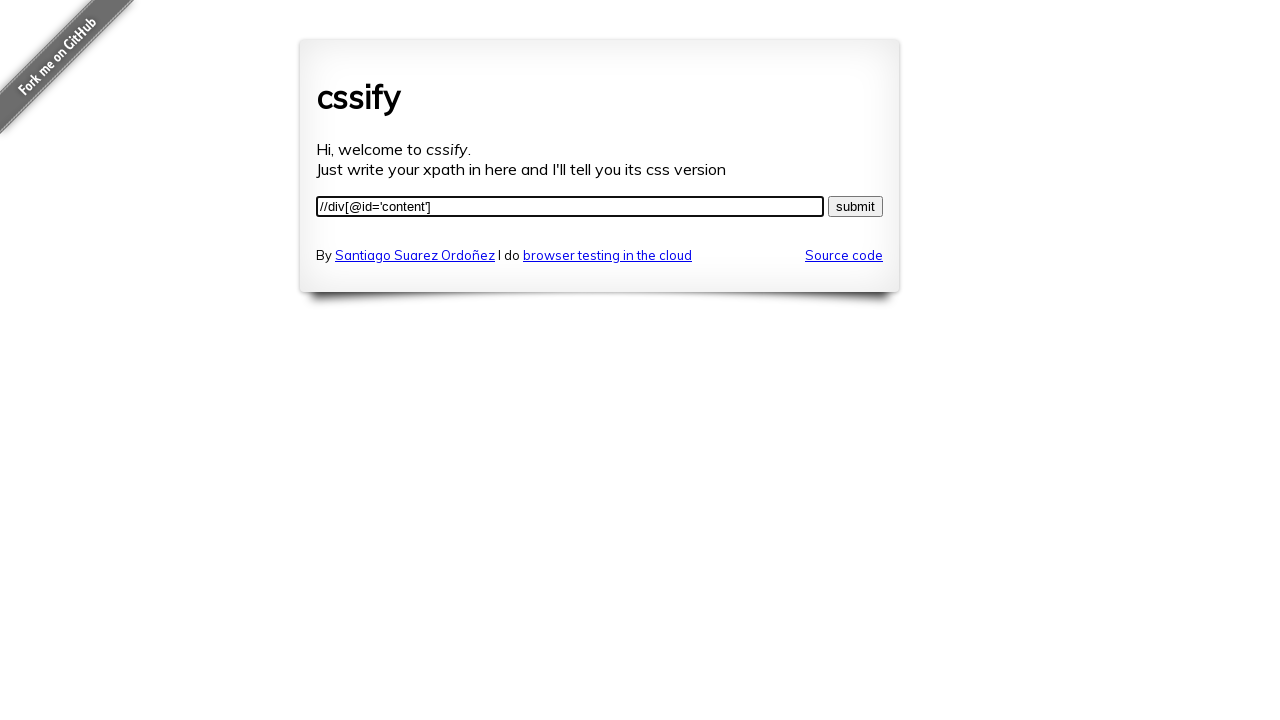

CSS selector field appeared with converted selector
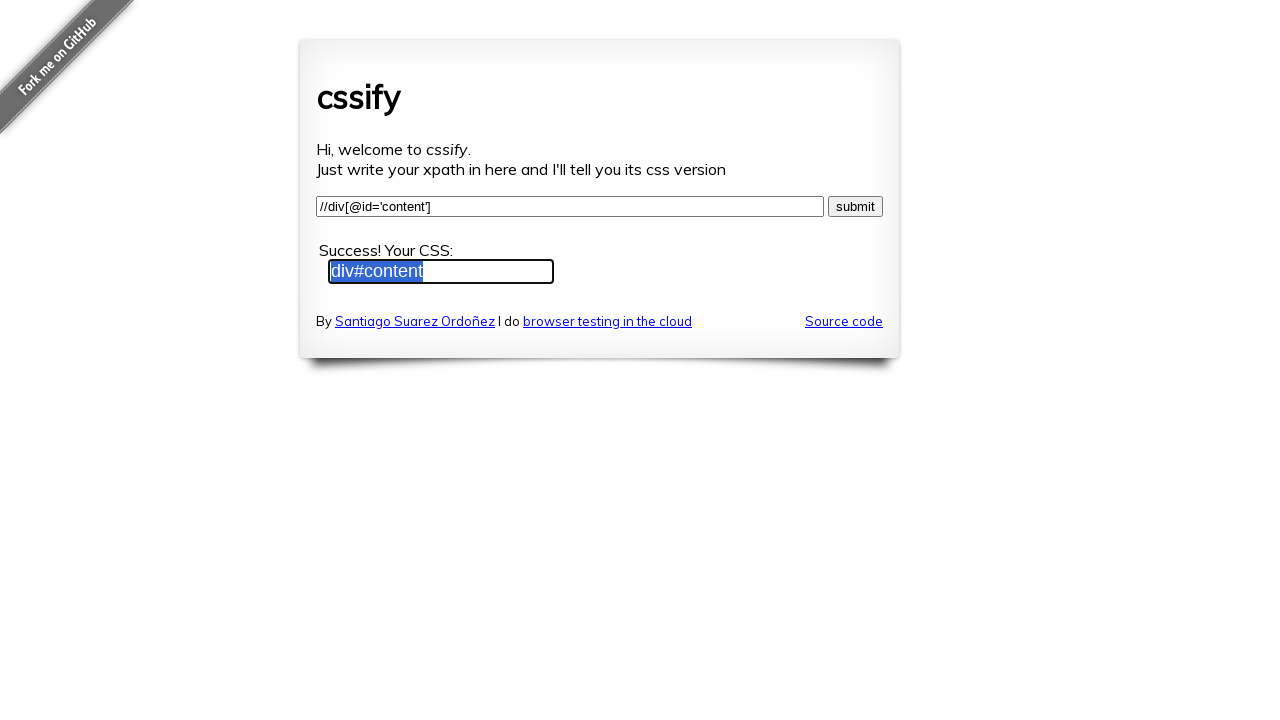

Navigated to cssify website
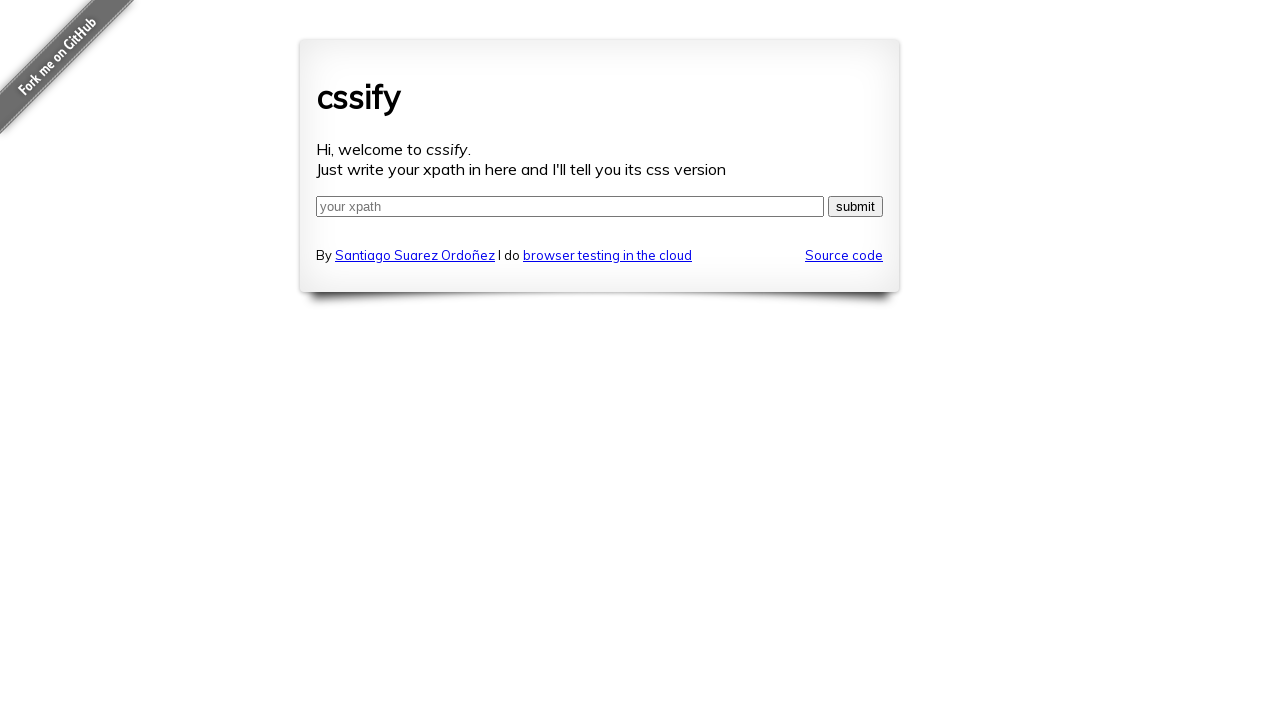

Filled xpath field with //span[@class='highlight'] on #xpath
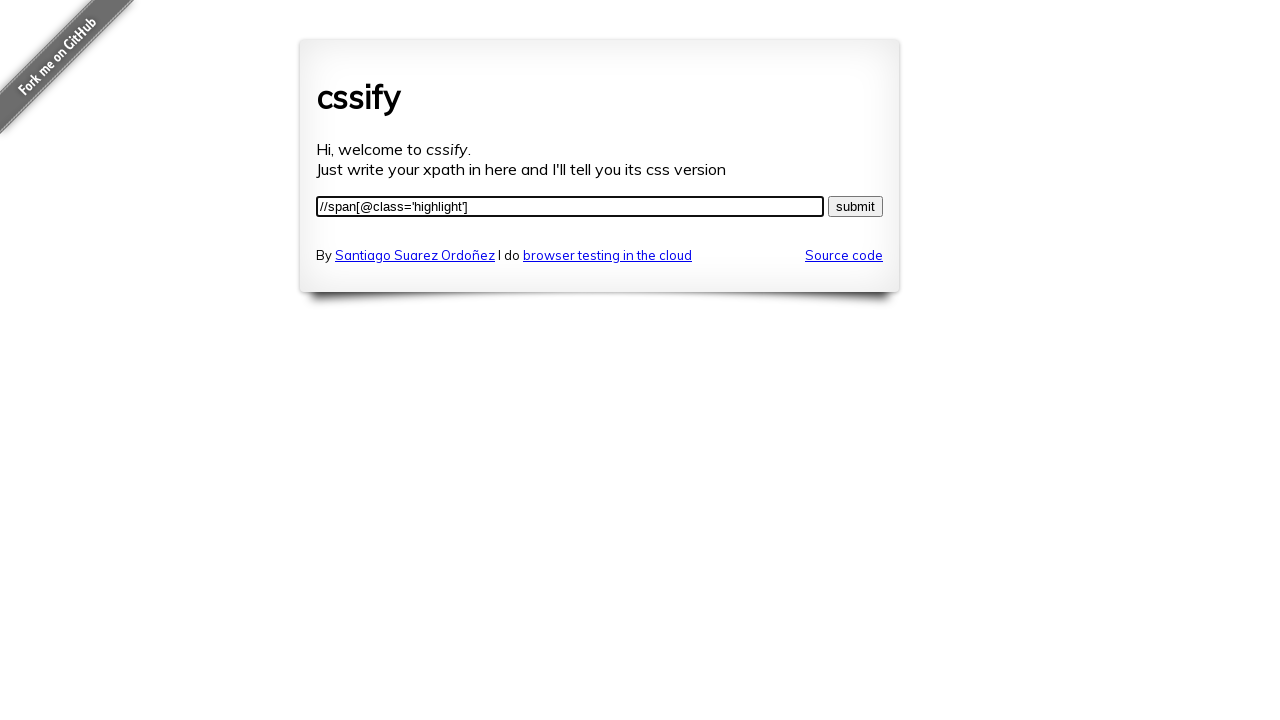

Pressed Enter to convert xpath to CSS on #xpath
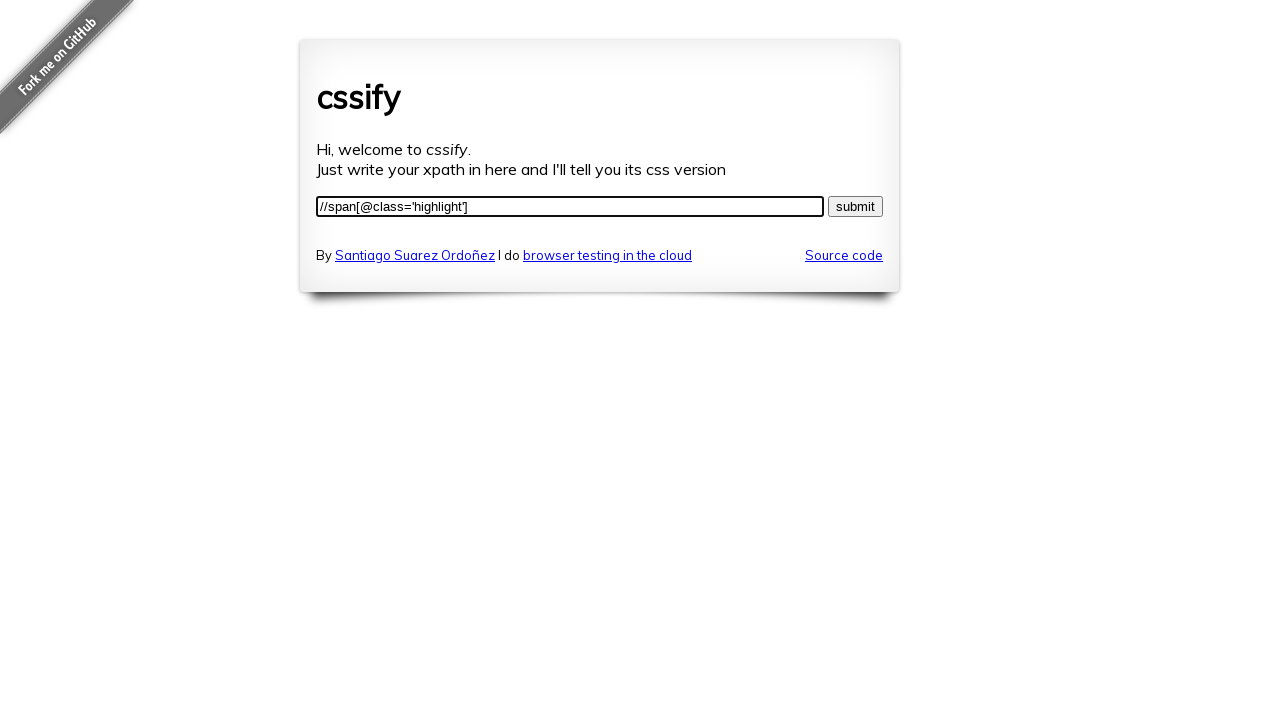

CSS selector field appeared with converted selector
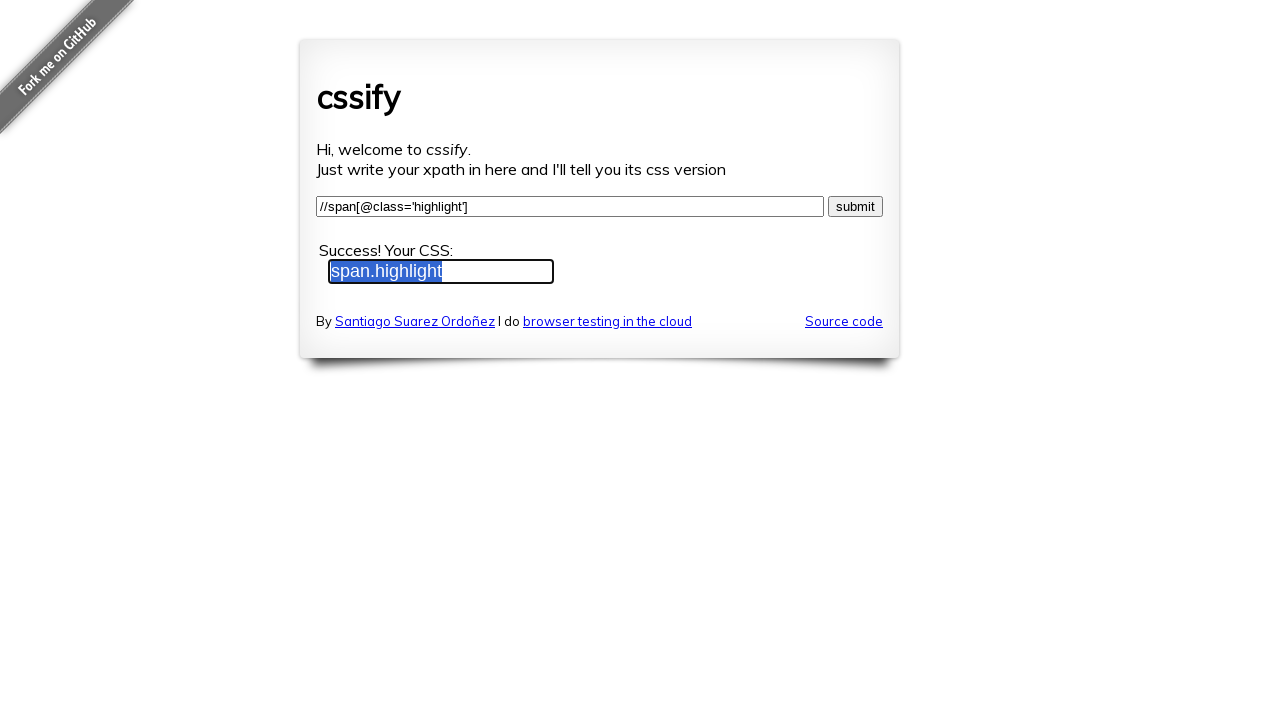

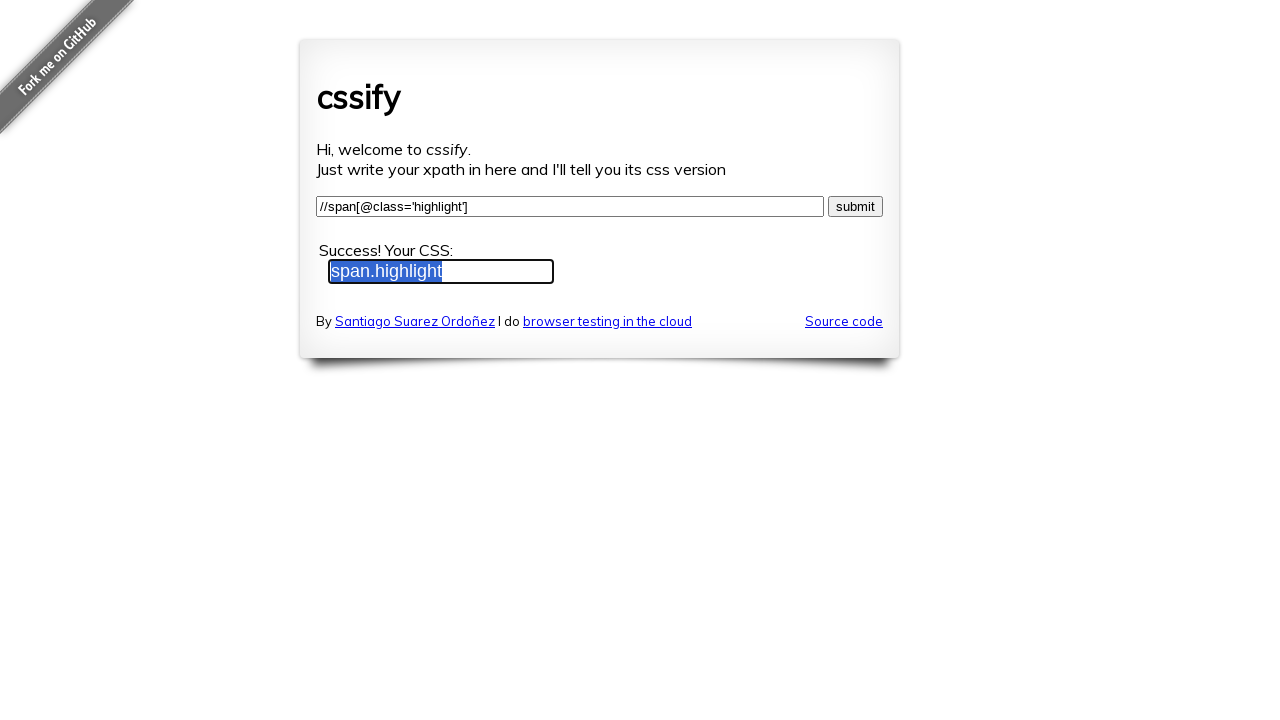